Tests number input field by entering various positive and negative numbers and using arrow keys

Starting URL: https://the-internet.herokuapp.com/inputs

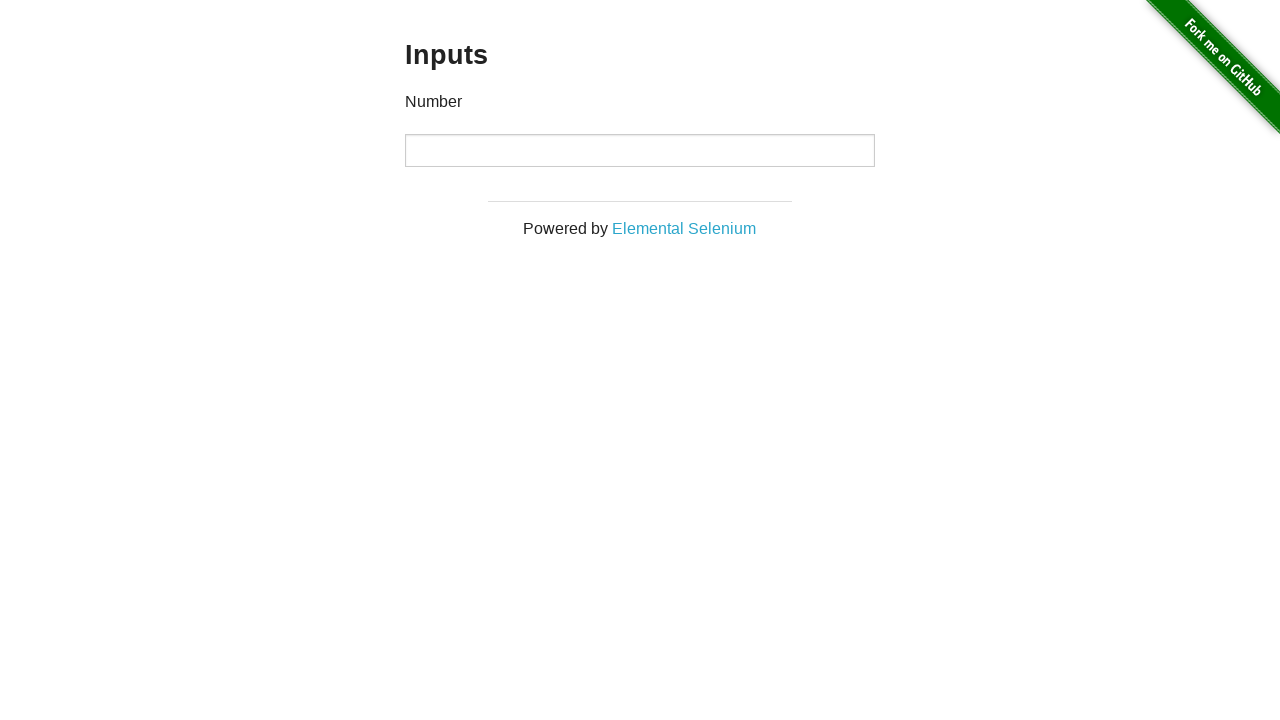

Navigated to the inputs test page
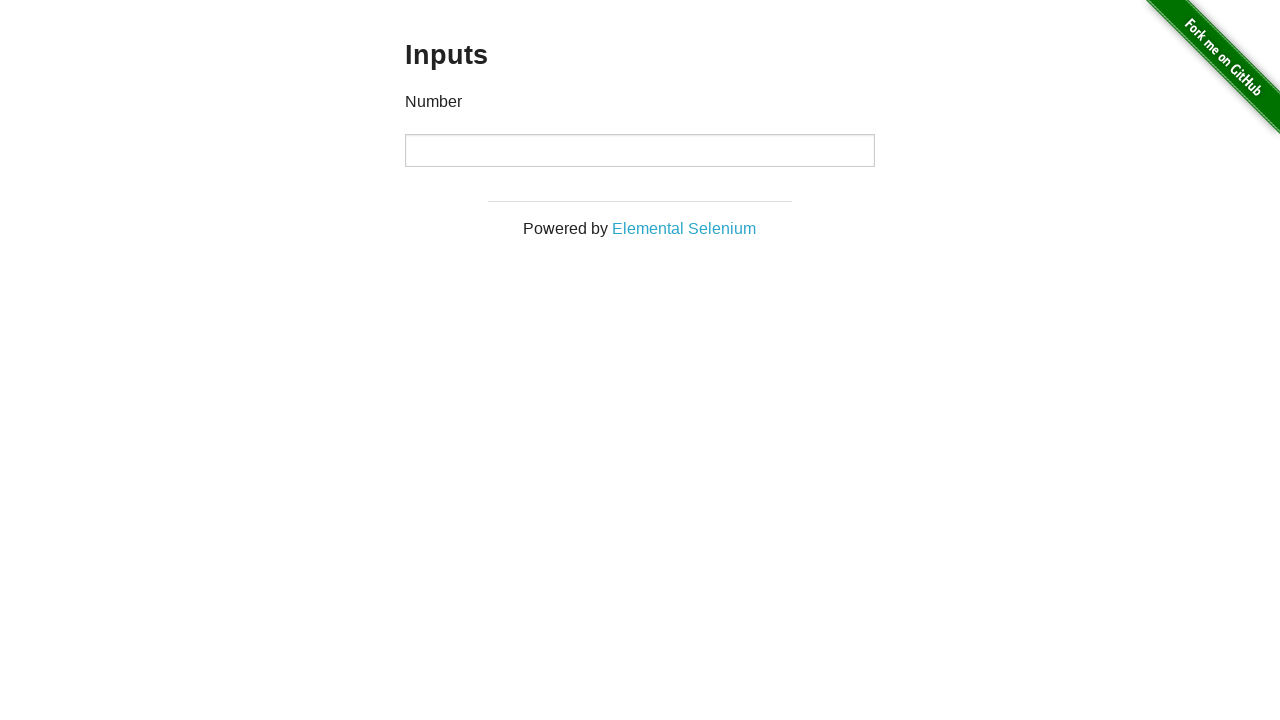

Located the number input field
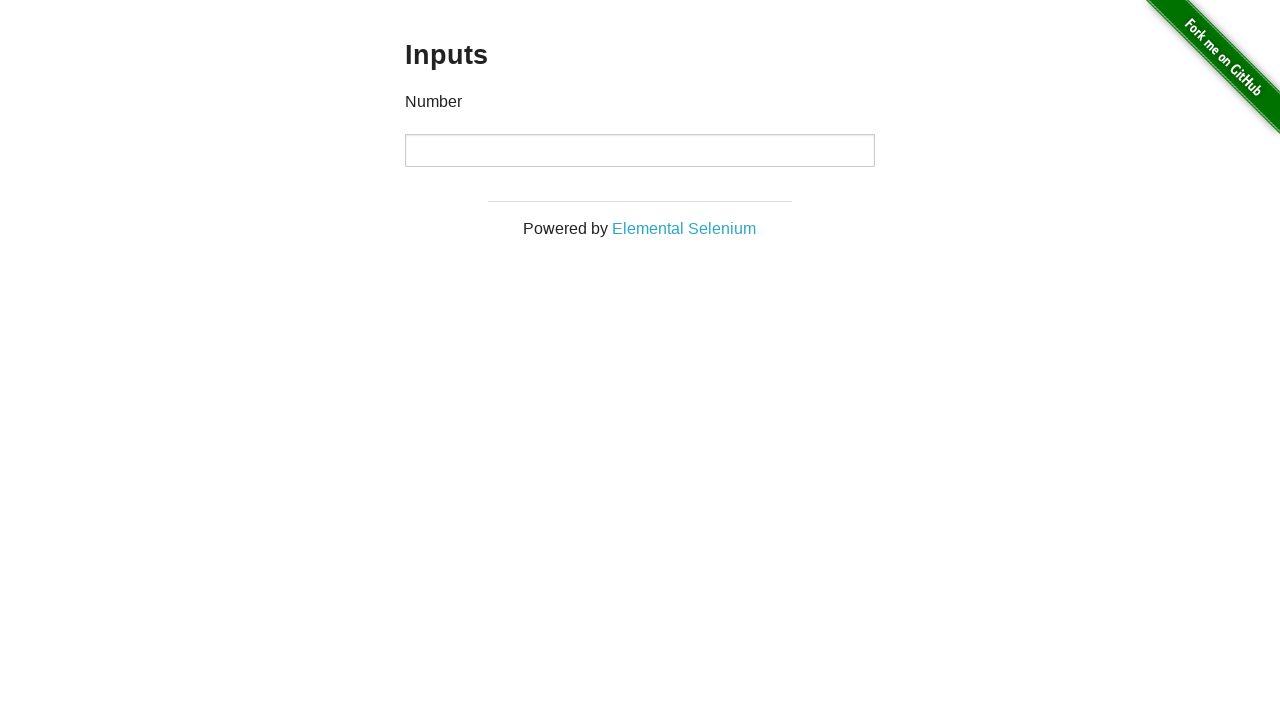

Entered positive number: 10 on xpath=//*[@id="content"]/div/div/div/input
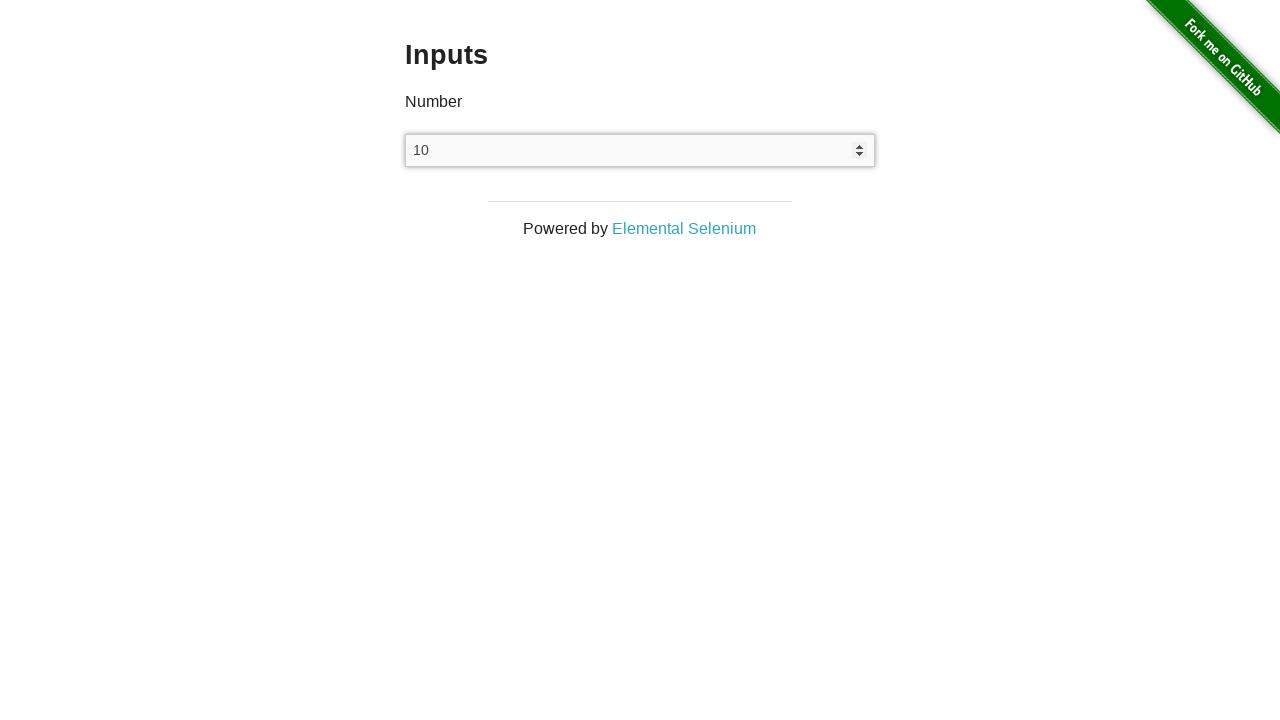

Selected all text in input field on xpath=//*[@id="content"]/div/div/div/input
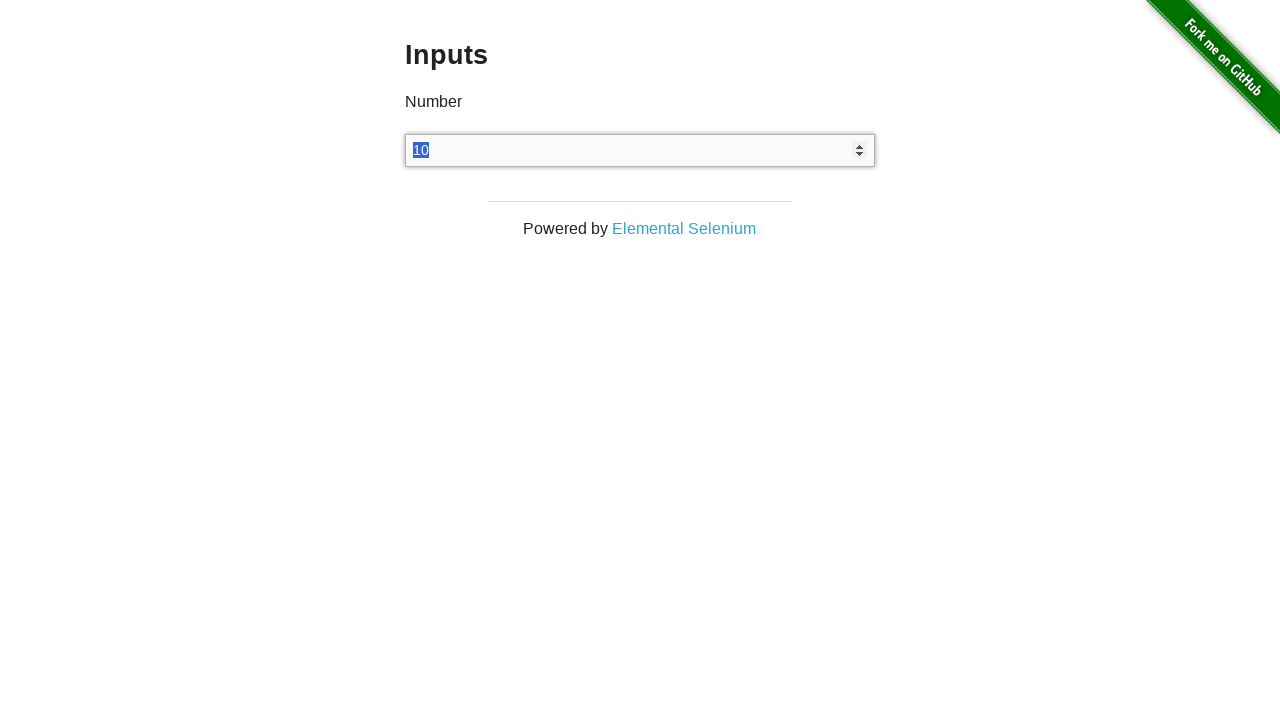

Entered negative number: -10 on xpath=//*[@id="content"]/div/div/div/input
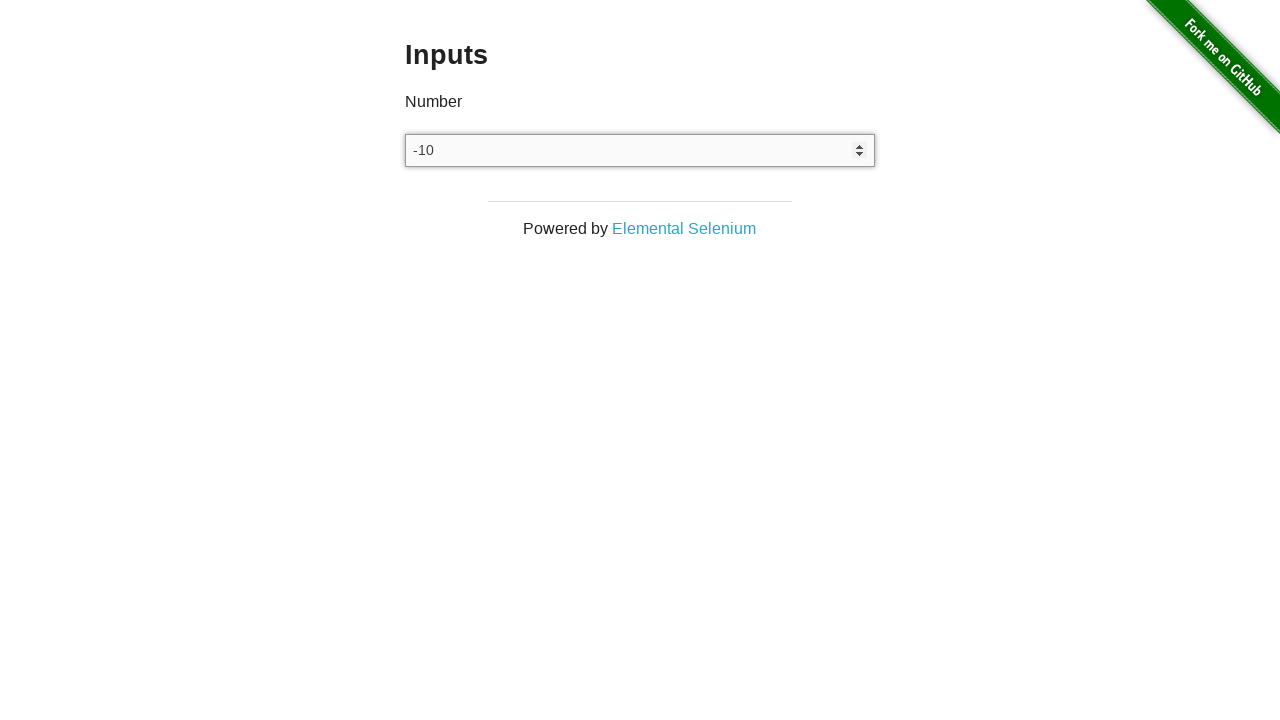

Selected all text in input field on xpath=//*[@id="content"]/div/div/div/input
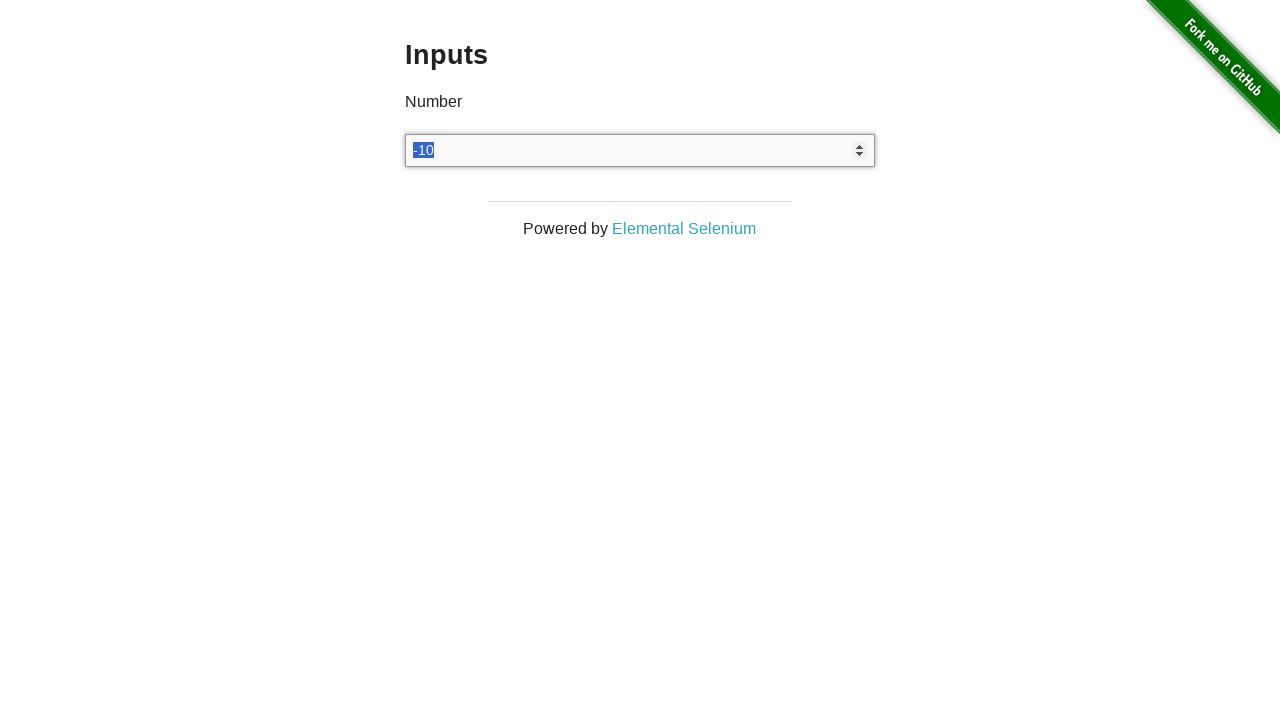

Entered number: 100 on xpath=//*[@id="content"]/div/div/div/input
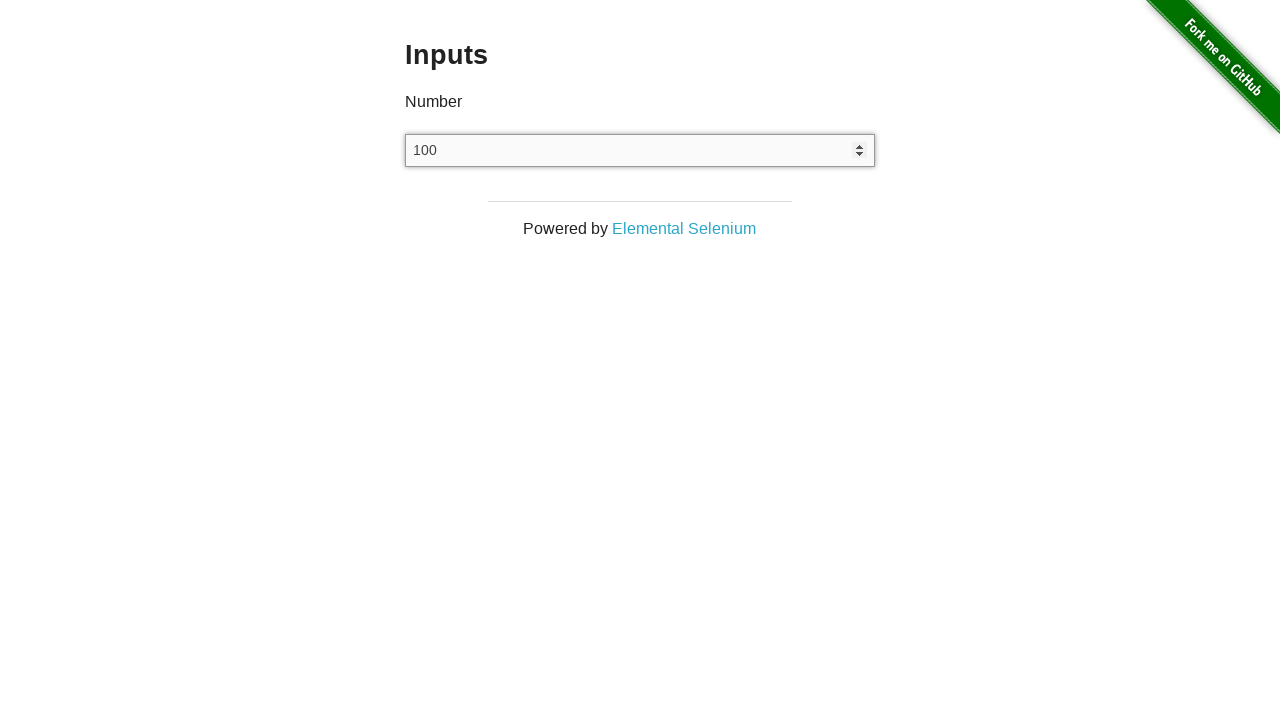

Selected all text in input field on xpath=//*[@id="content"]/div/div/div/input
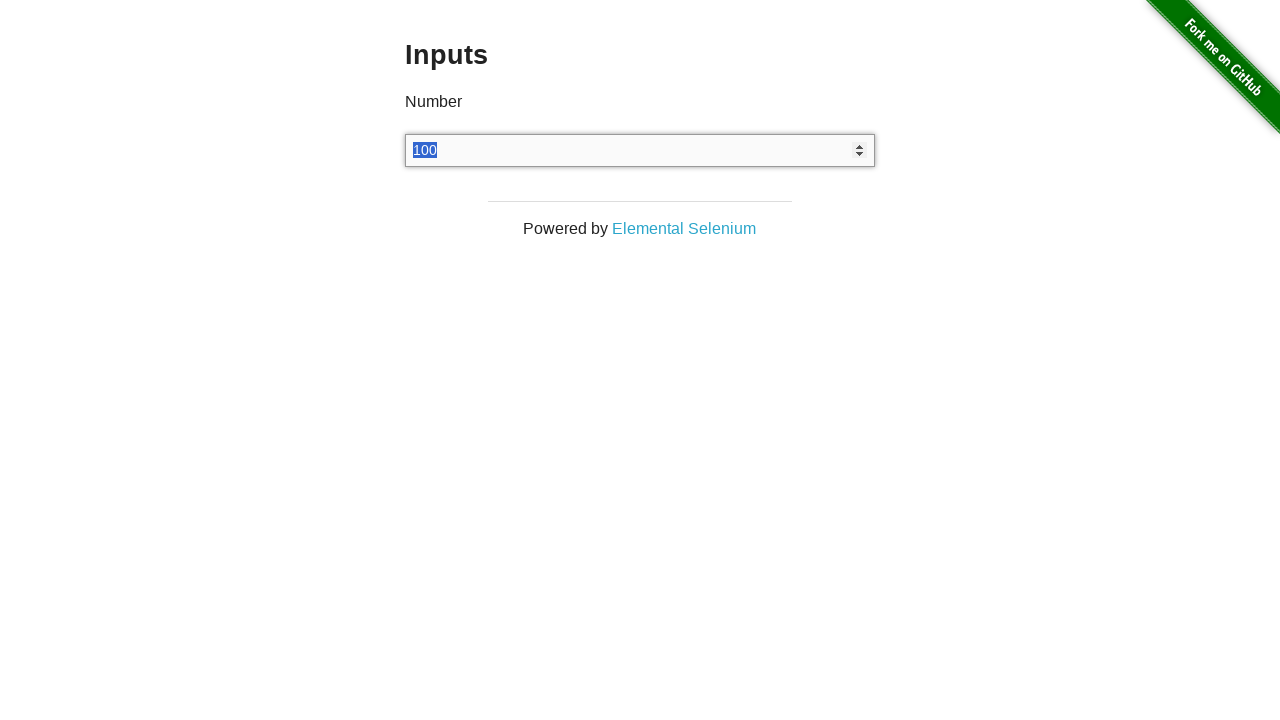

Entered negative number: -100 on xpath=//*[@id="content"]/div/div/div/input
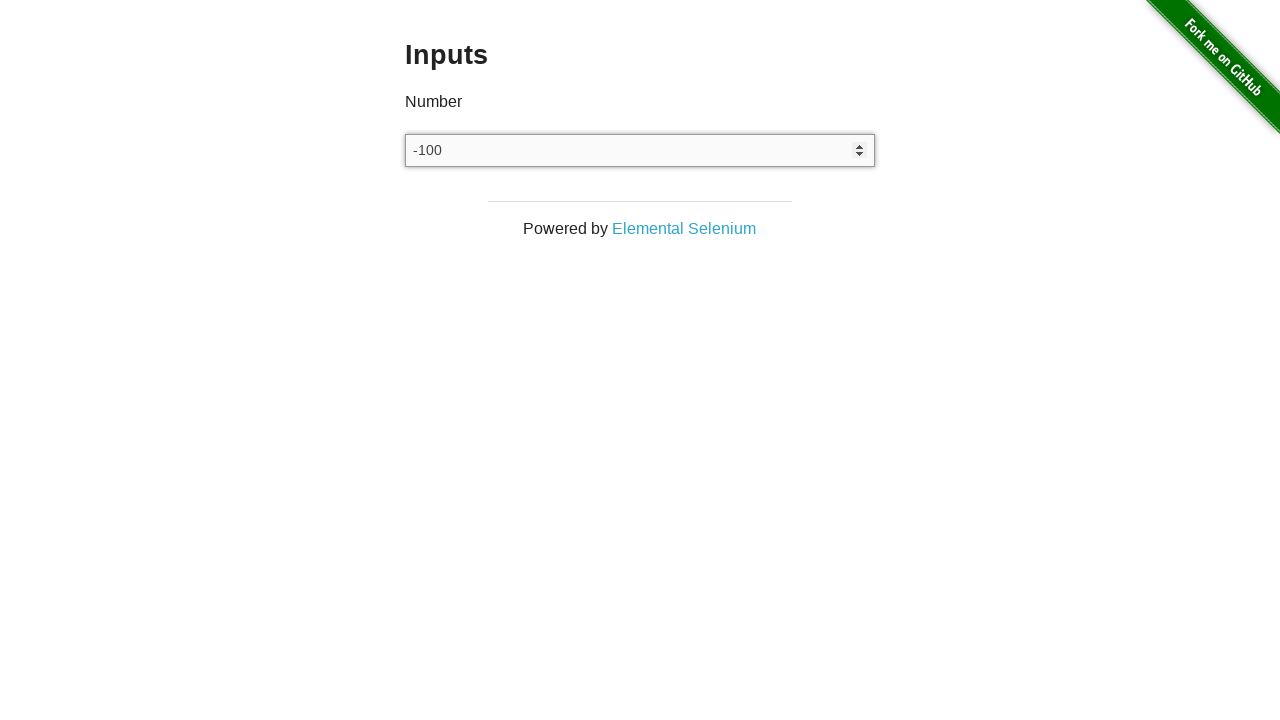

Selected all text in input field on xpath=//*[@id="content"]/div/div/div/input
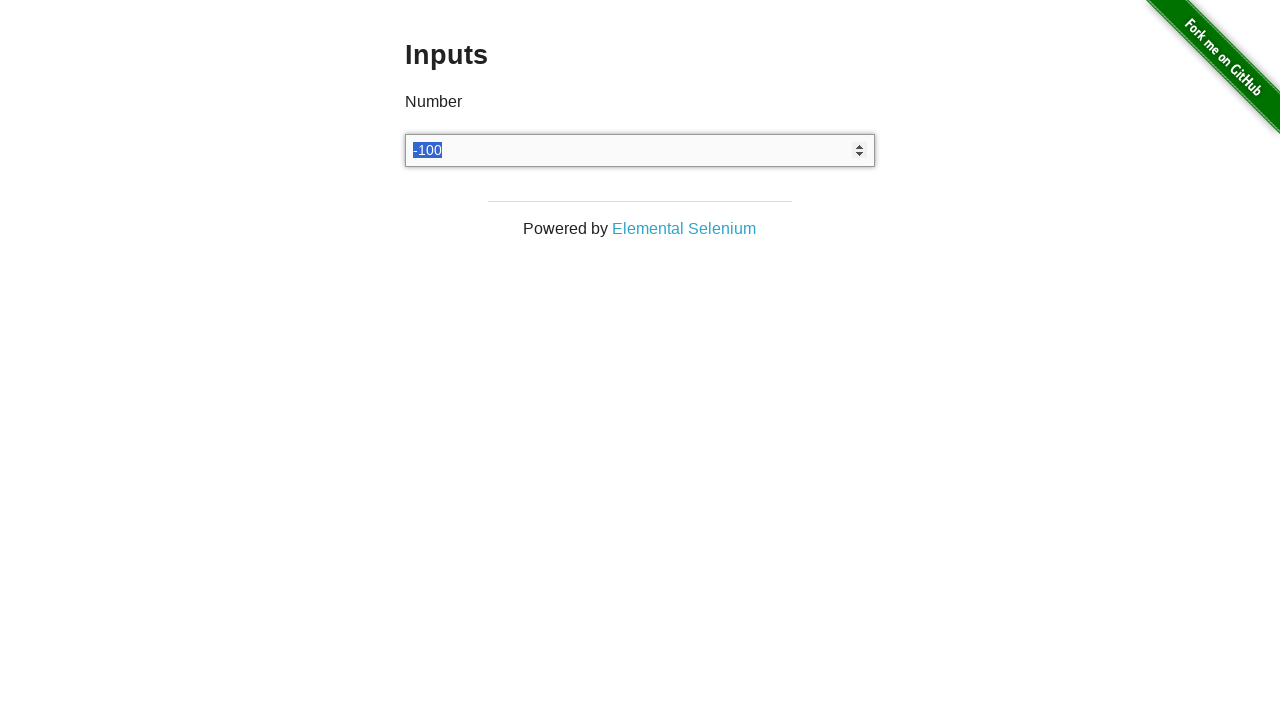

Entered number: 0 on xpath=//*[@id="content"]/div/div/div/input
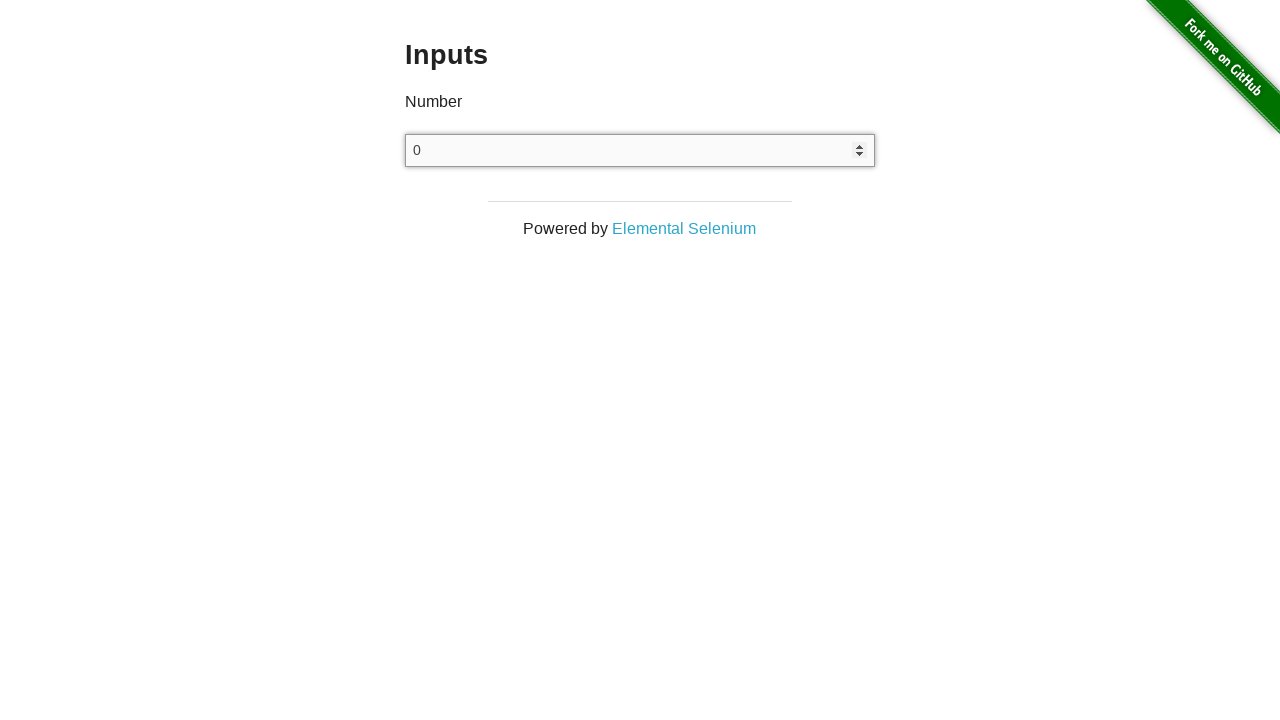

Pressed ArrowUp to increment value on xpath=//*[@id="content"]/div/div/div/input
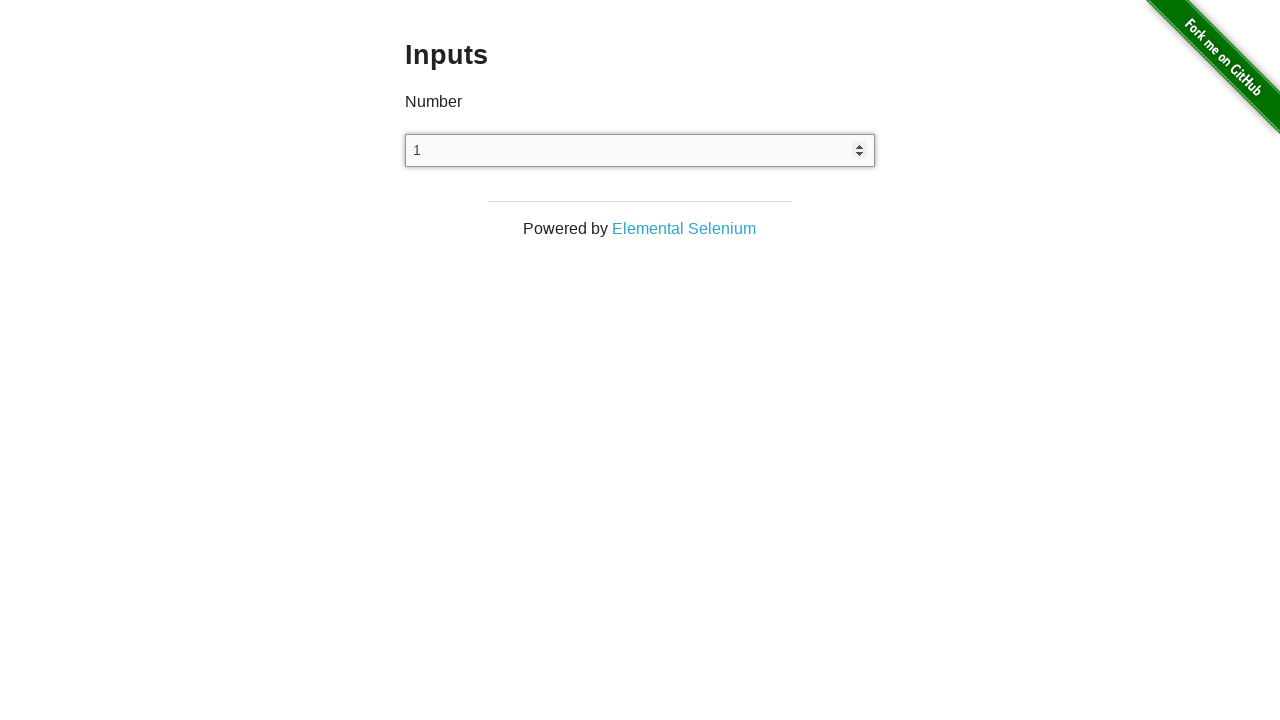

Pressed ArrowDown to decrement value on xpath=//*[@id="content"]/div/div/div/input
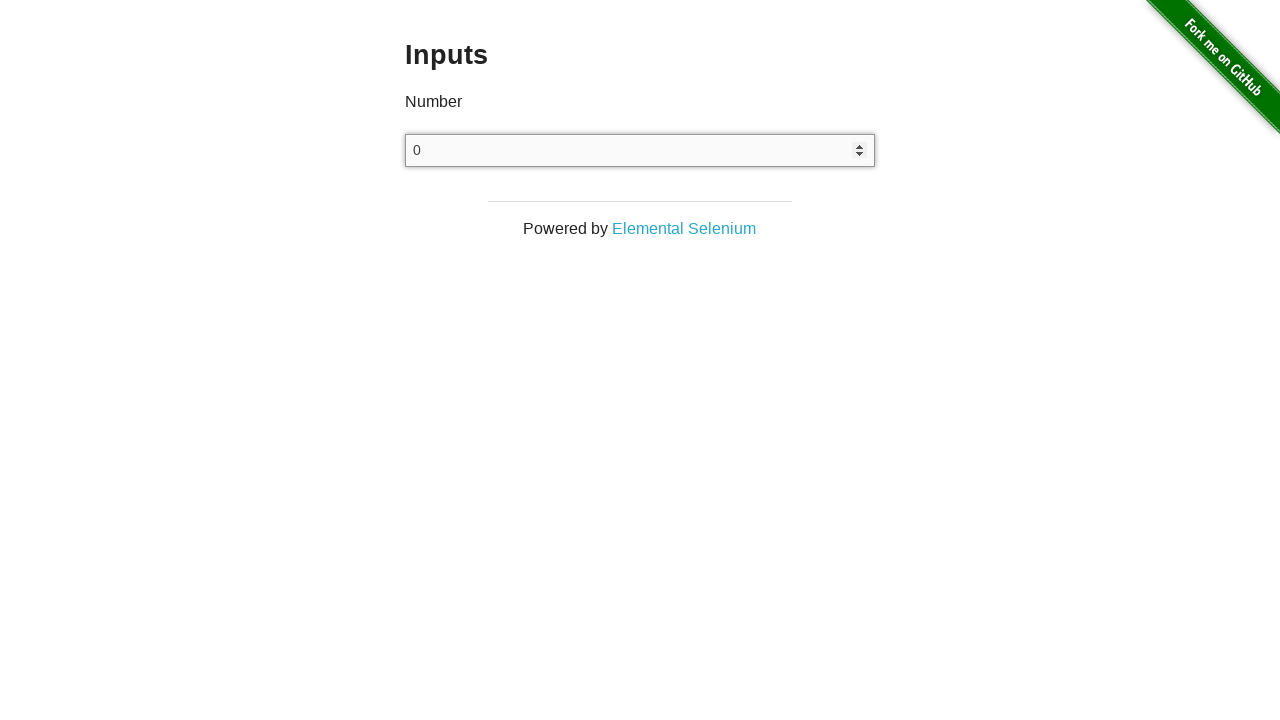

Attempted to type invalid text 'asdasd' into number field on xpath=//*[@id="content"]/div/div/div/input
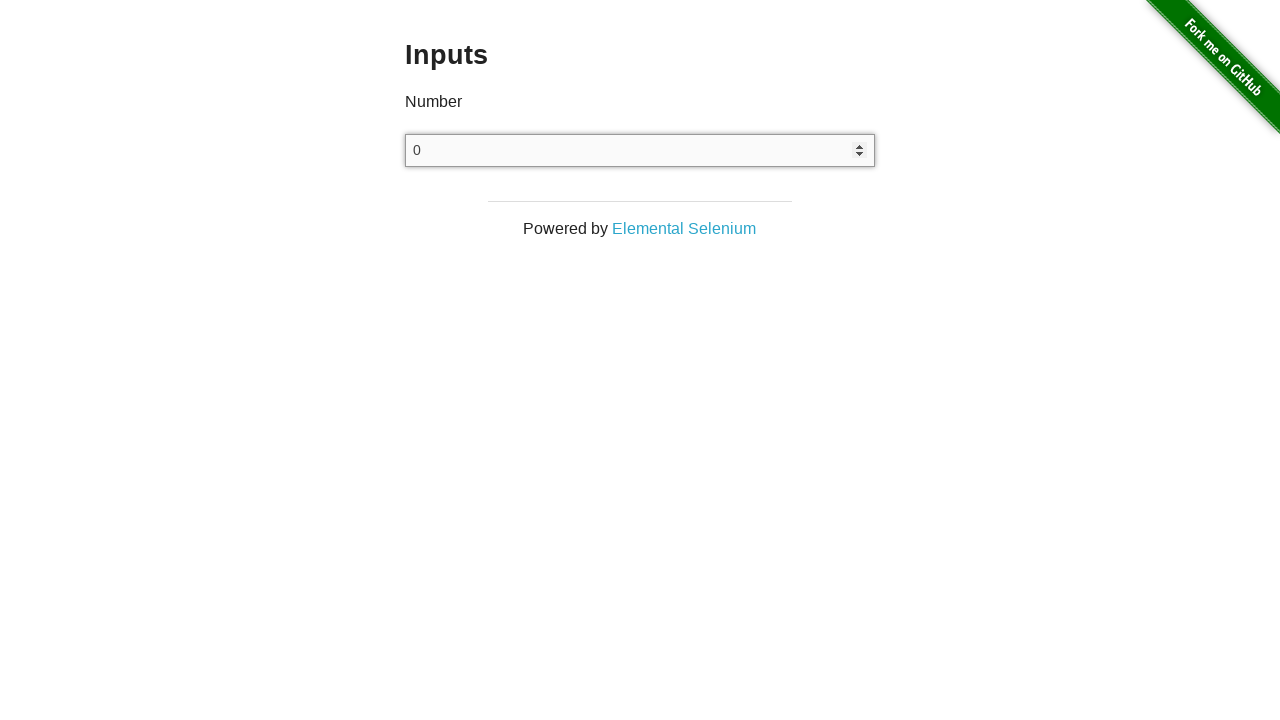

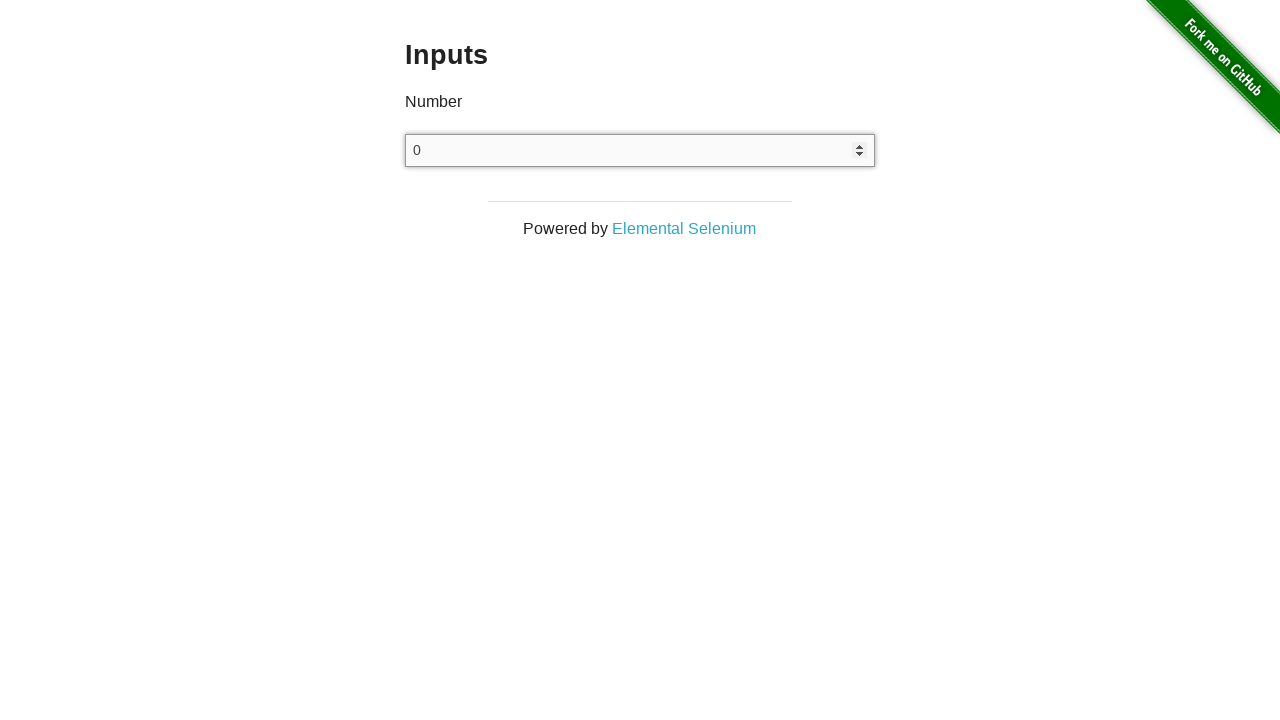